Tests navigation from homepage to EV Benefits page by clicking the EV Benefits link and verifying the URL and page title.

Starting URL: https://dev.zoom-ev.com/

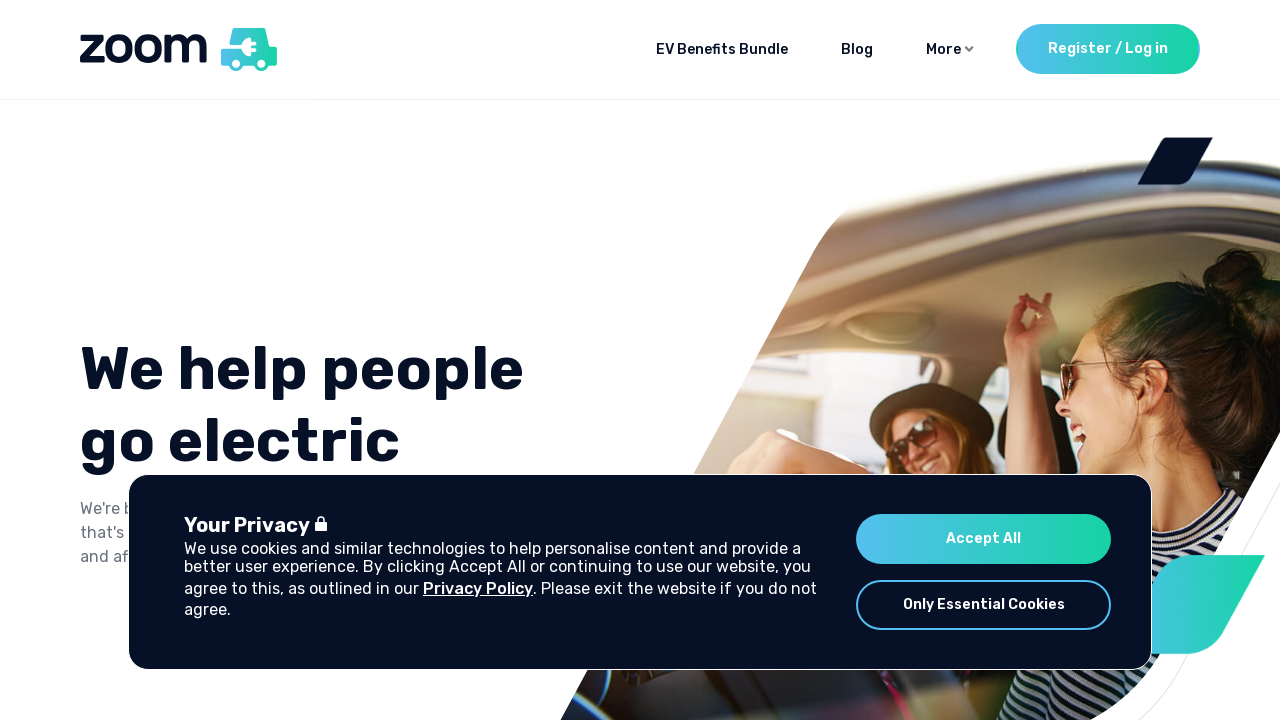

Clicked on EV Benefits link at (722, 49) on a:has-text('EV Benefits')
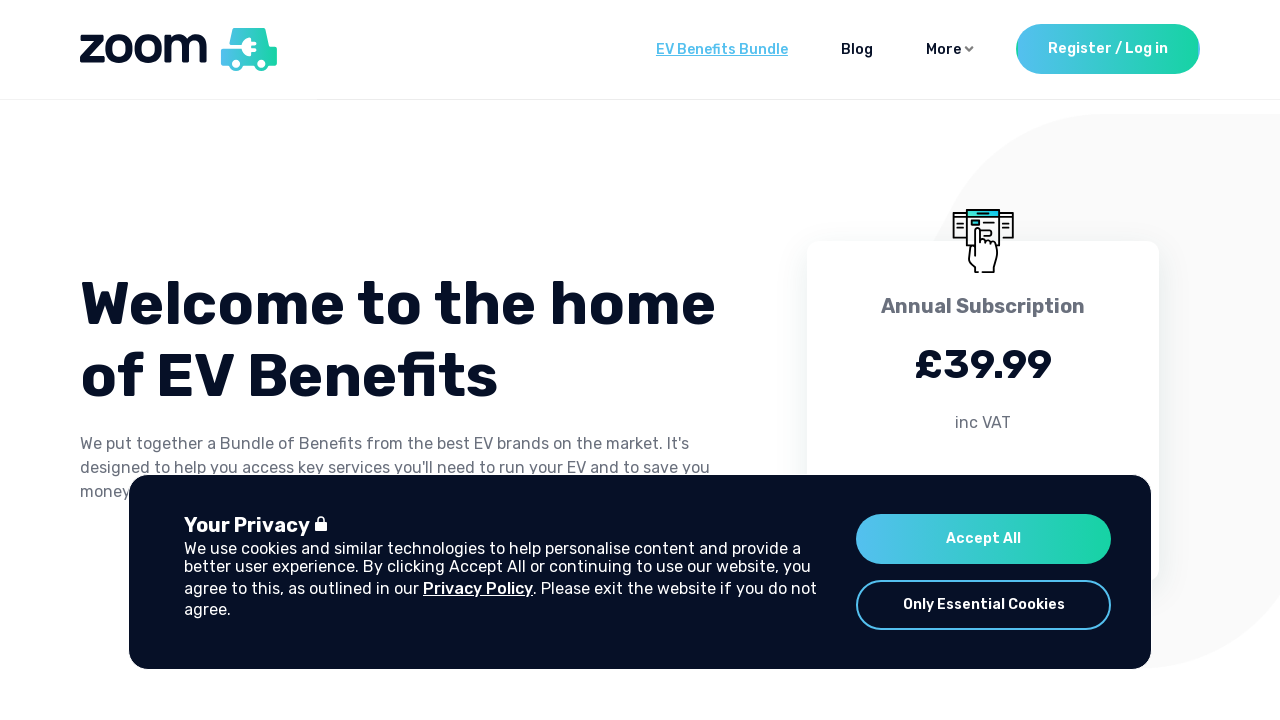

Navigated to EV Benefits page and URL verified as https://dev.zoom-ev.com/ev-benefits
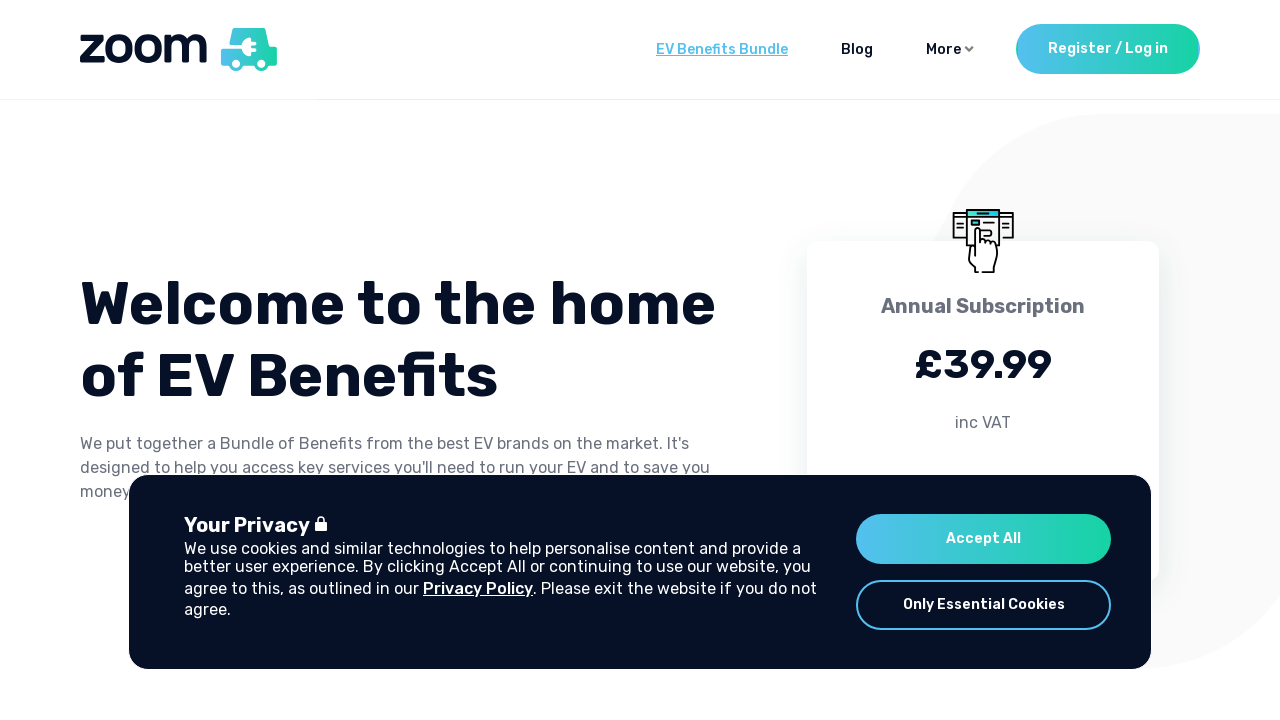

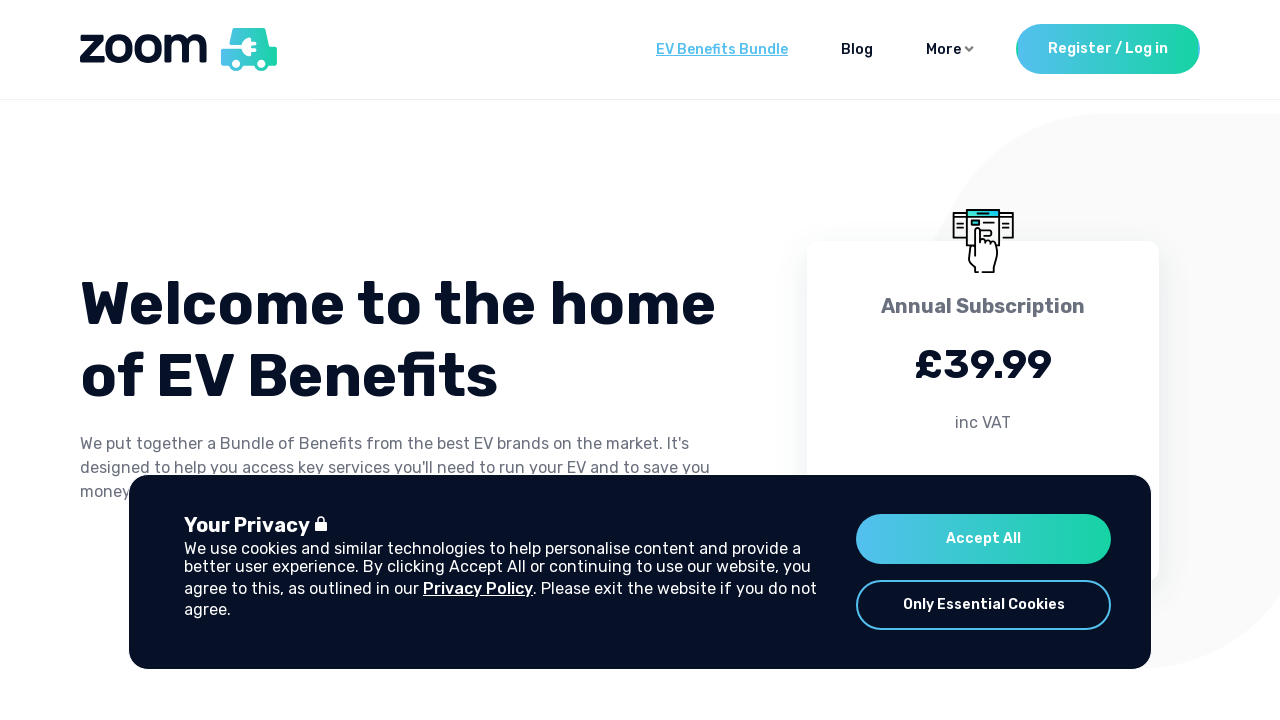